Tests wait mechanisms by clicking a button and waiting for a delayed element to appear.

Starting URL: http://sahitest.com/demo/waitFor.htm

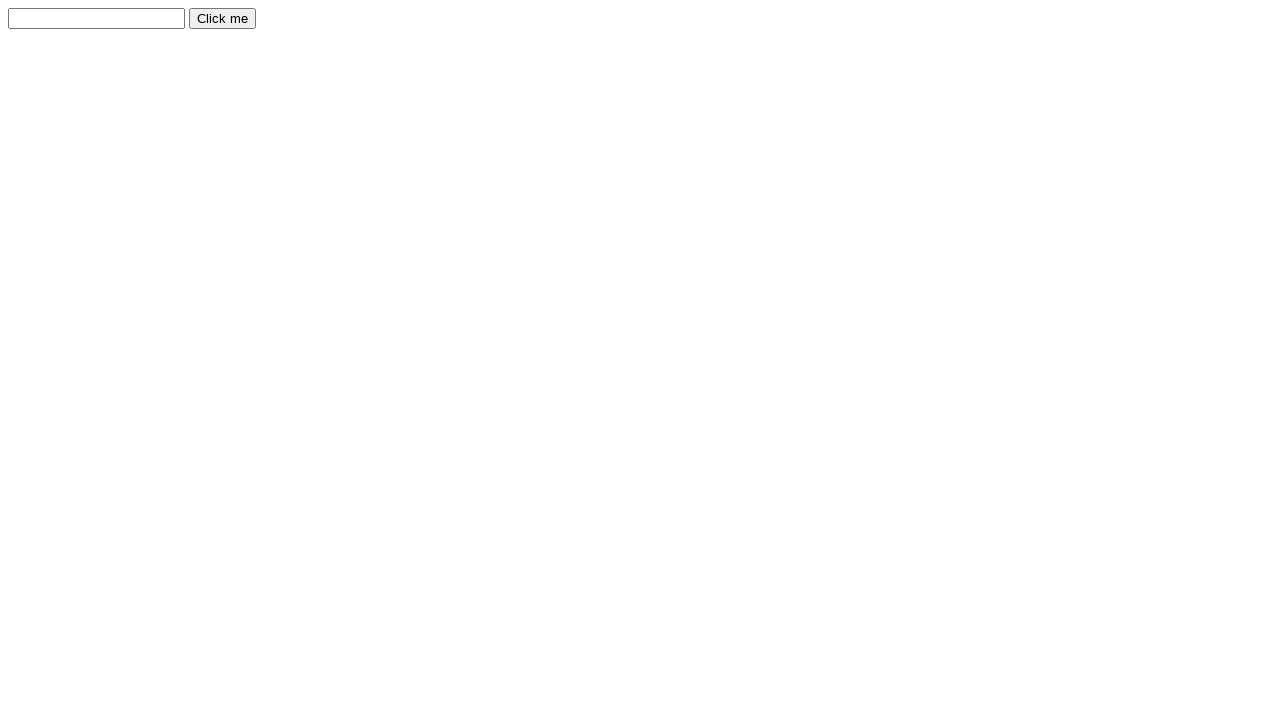

Clicked button to trigger delayed element at (222, 18) on xpath=/html/body/form/input[2]
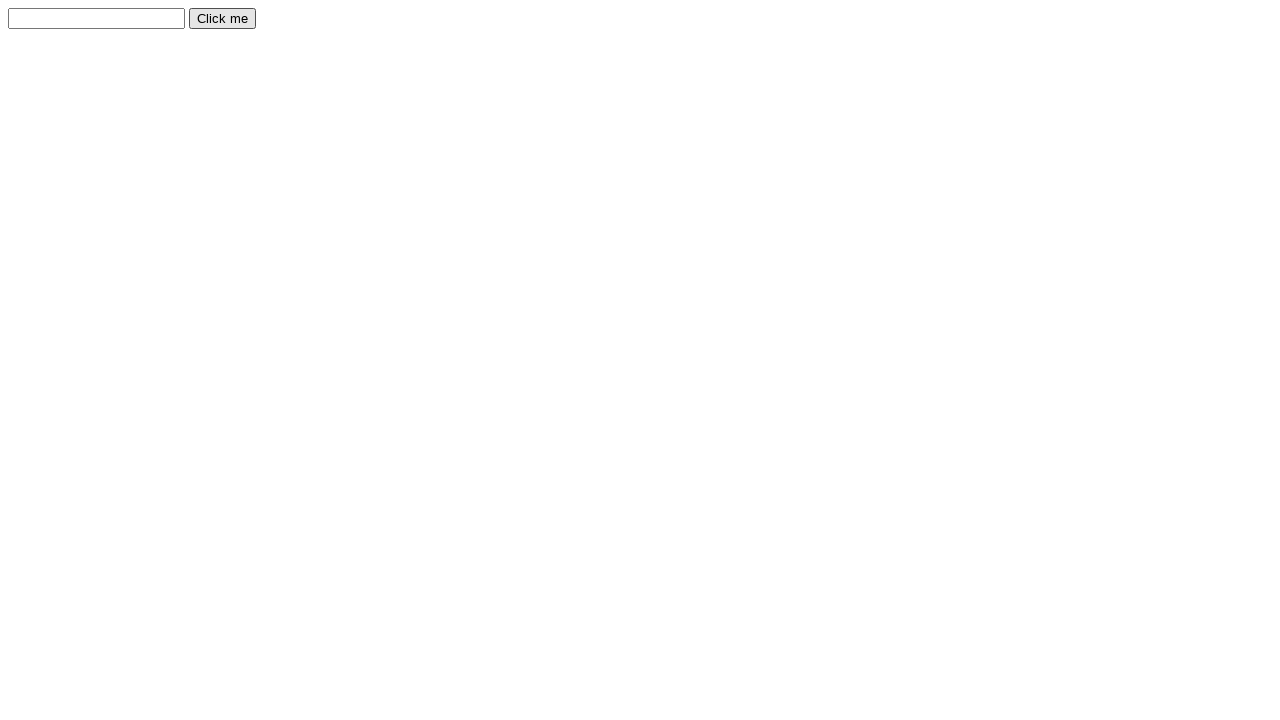

Waited for delayed element with id 'id2' to become visible
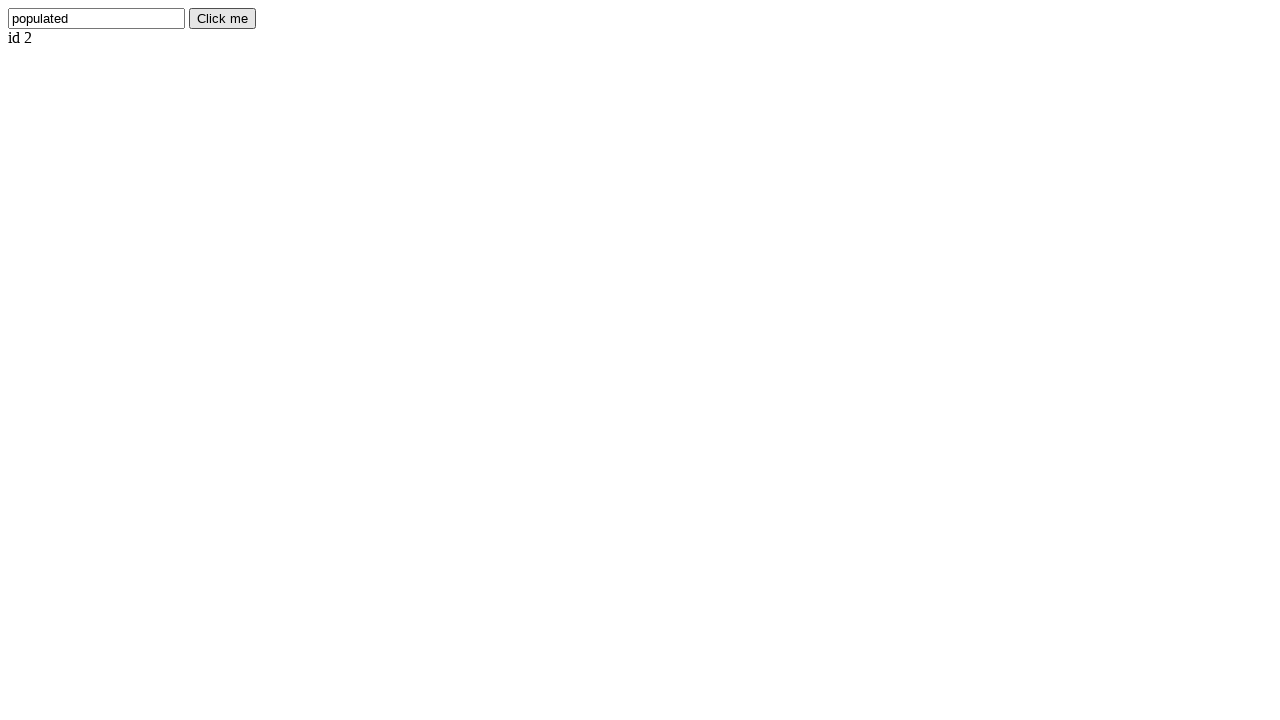

Retrieved text content from element: 'id 2'
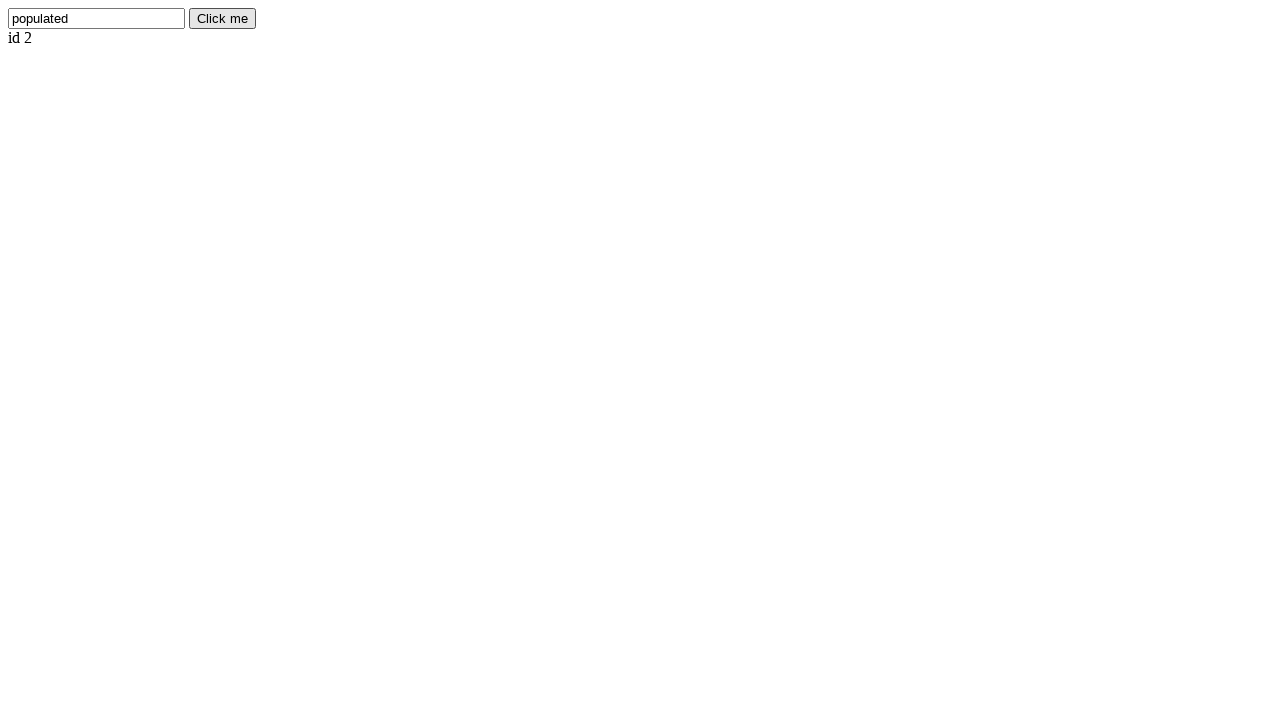

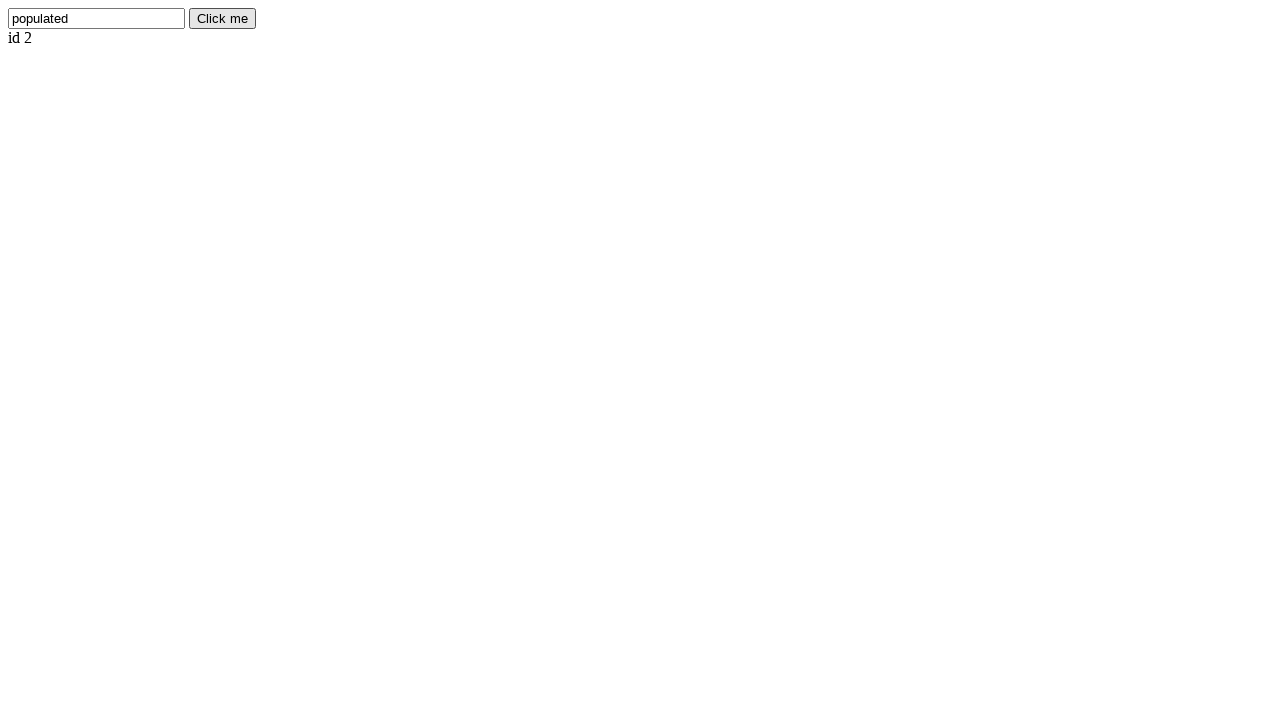